Tests hover functionality by hovering over an image and verifying the profile link becomes visible

Starting URL: https://the-internet.herokuapp.com/hovers

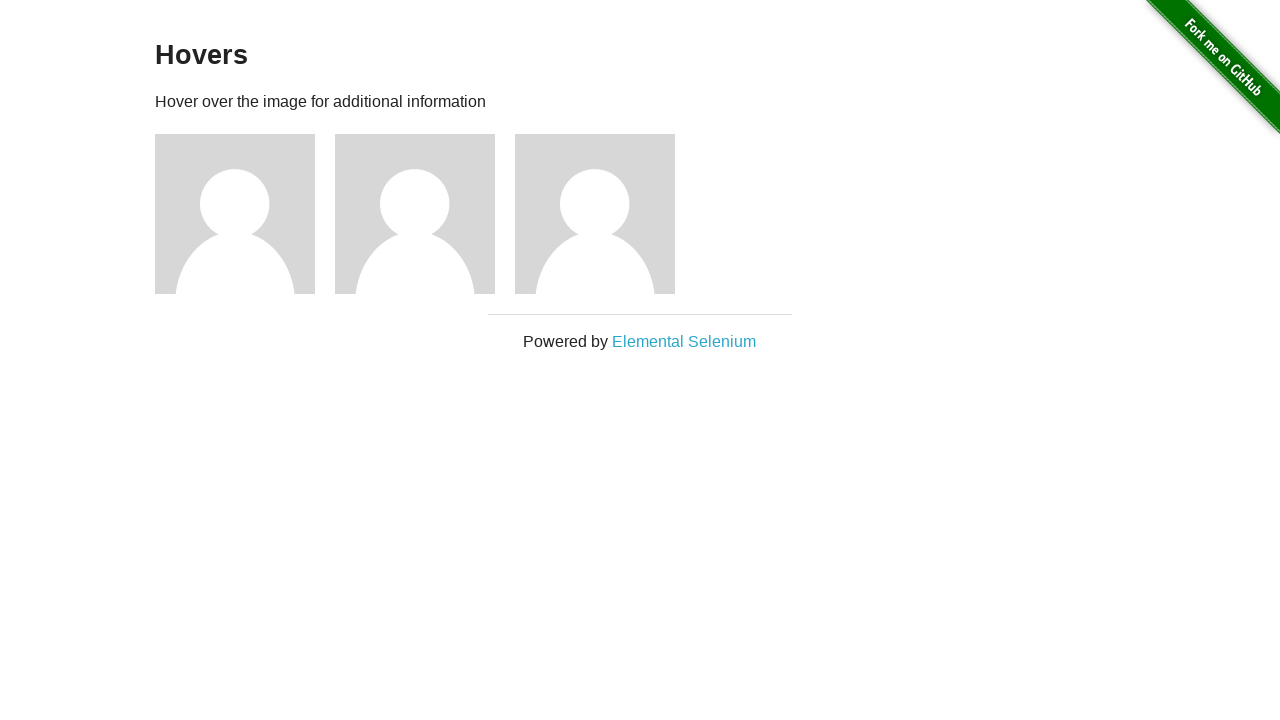

Navigated to hovers test page
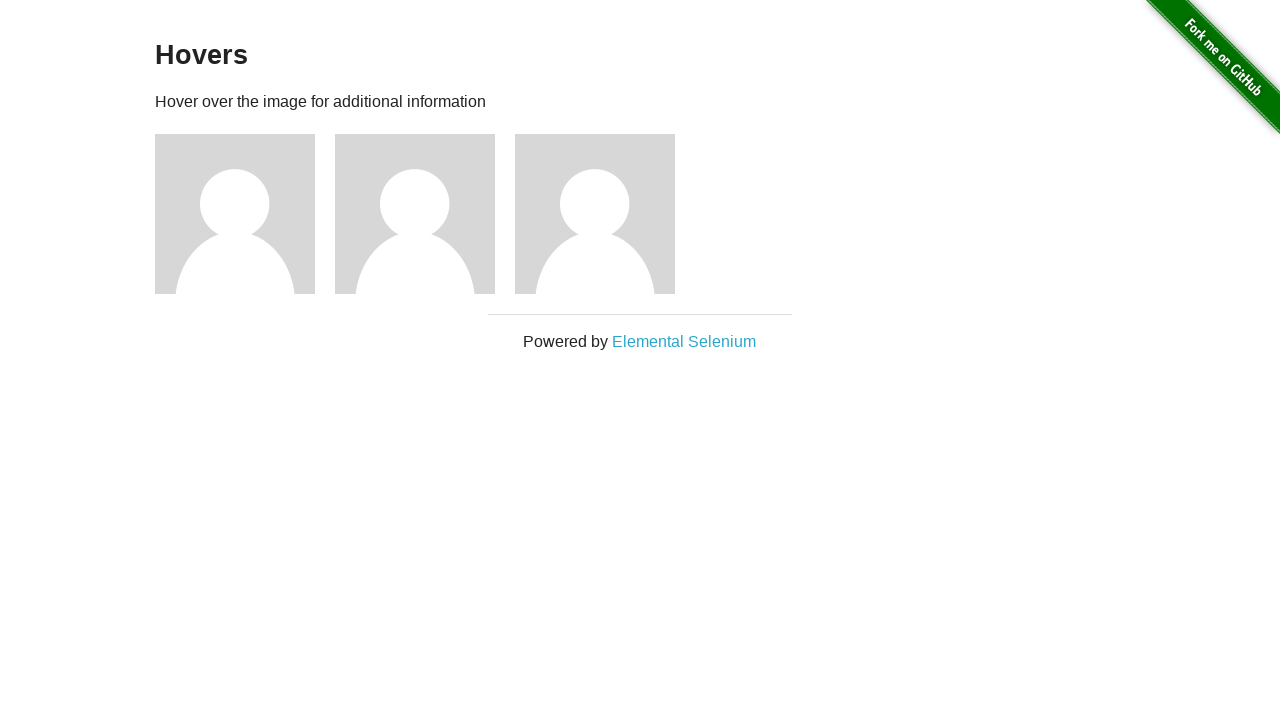

Hovered over the first image at (235, 214) on .figure img >> nth=0
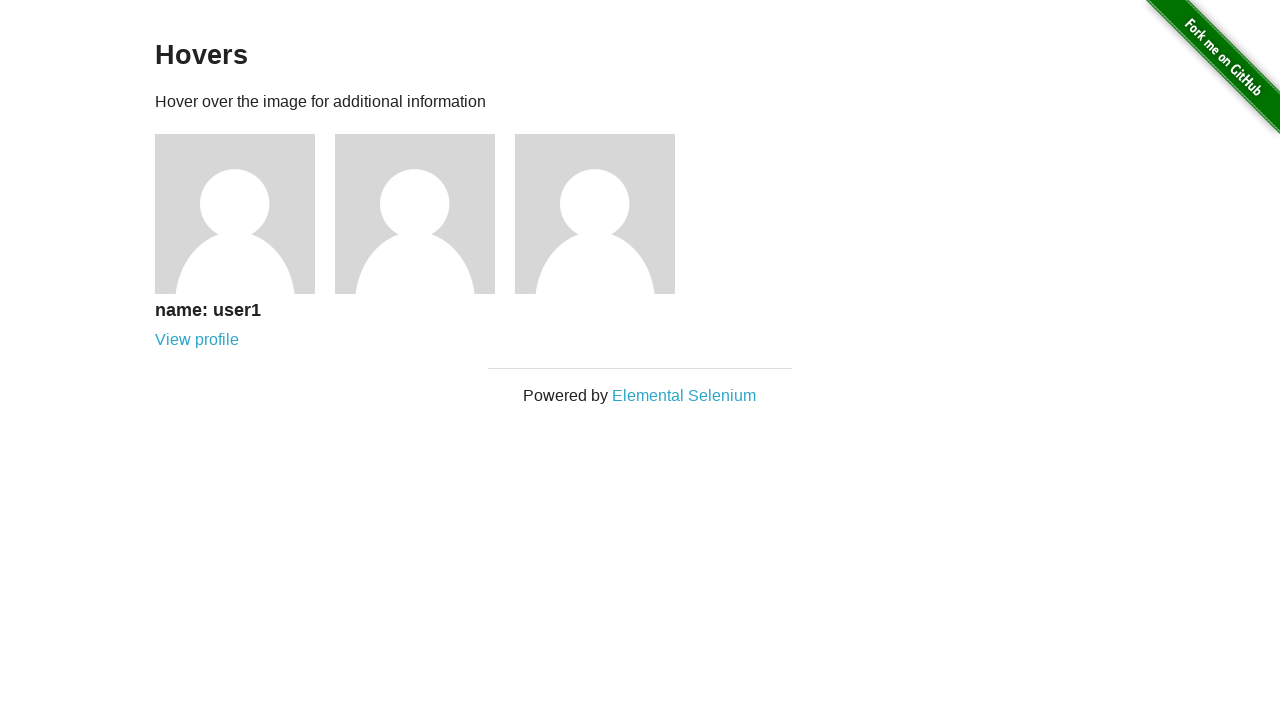

Verified profile link is visible after hovering
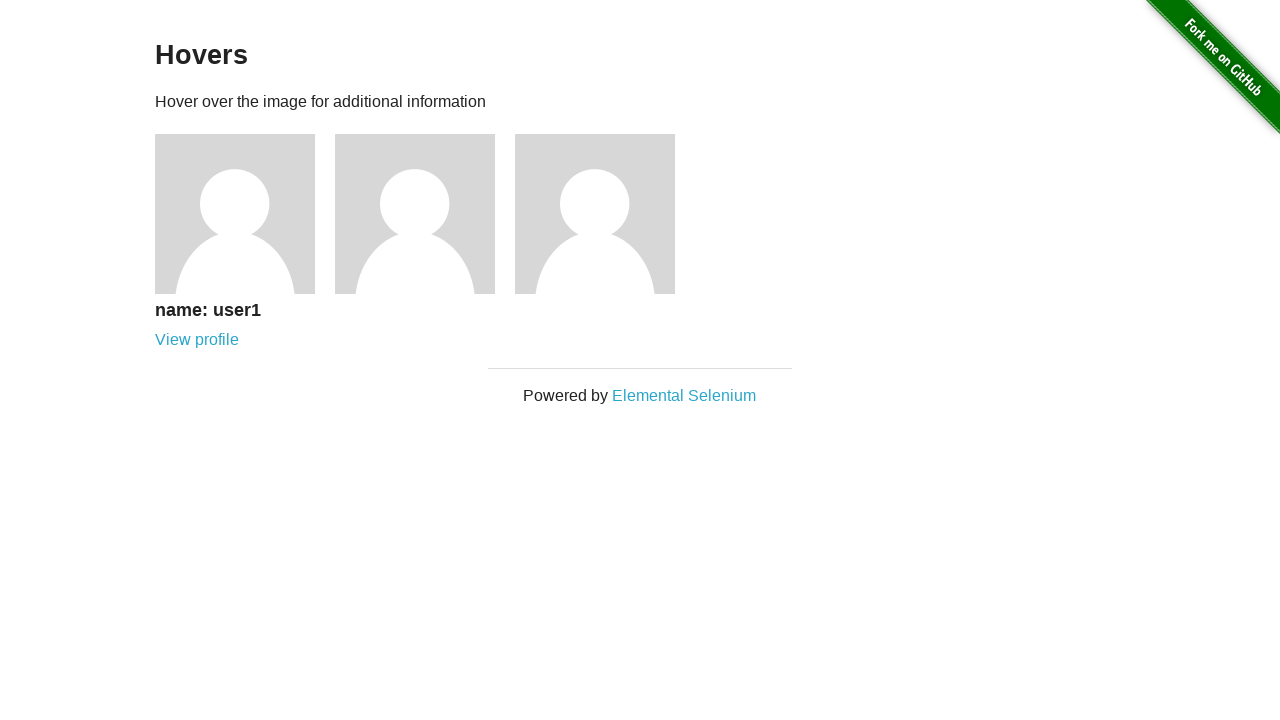

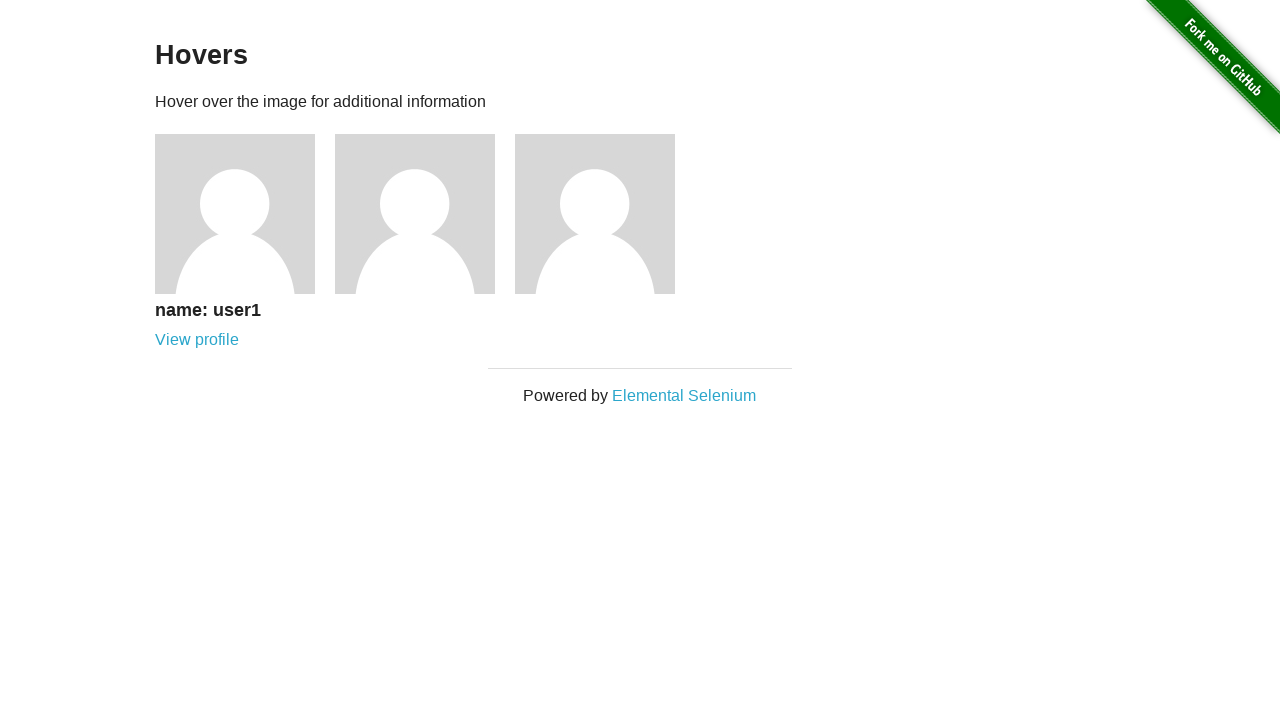